Navigates to the Rahul Shetty Academy dropdowns practice page and waits for it to load

Starting URL: https://rahulshettyacademy.com/dropdownsPractise/

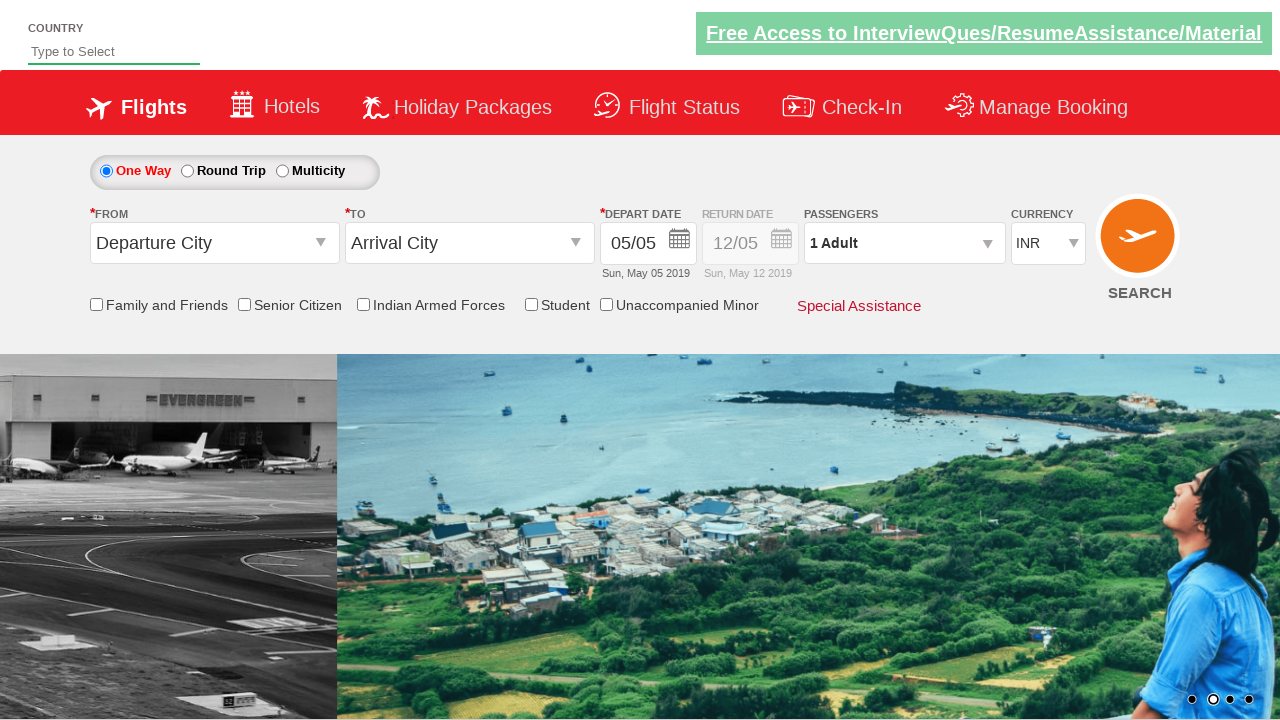

Navigated to Rahul Shetty Academy dropdowns practice page and waited for DOM content to load
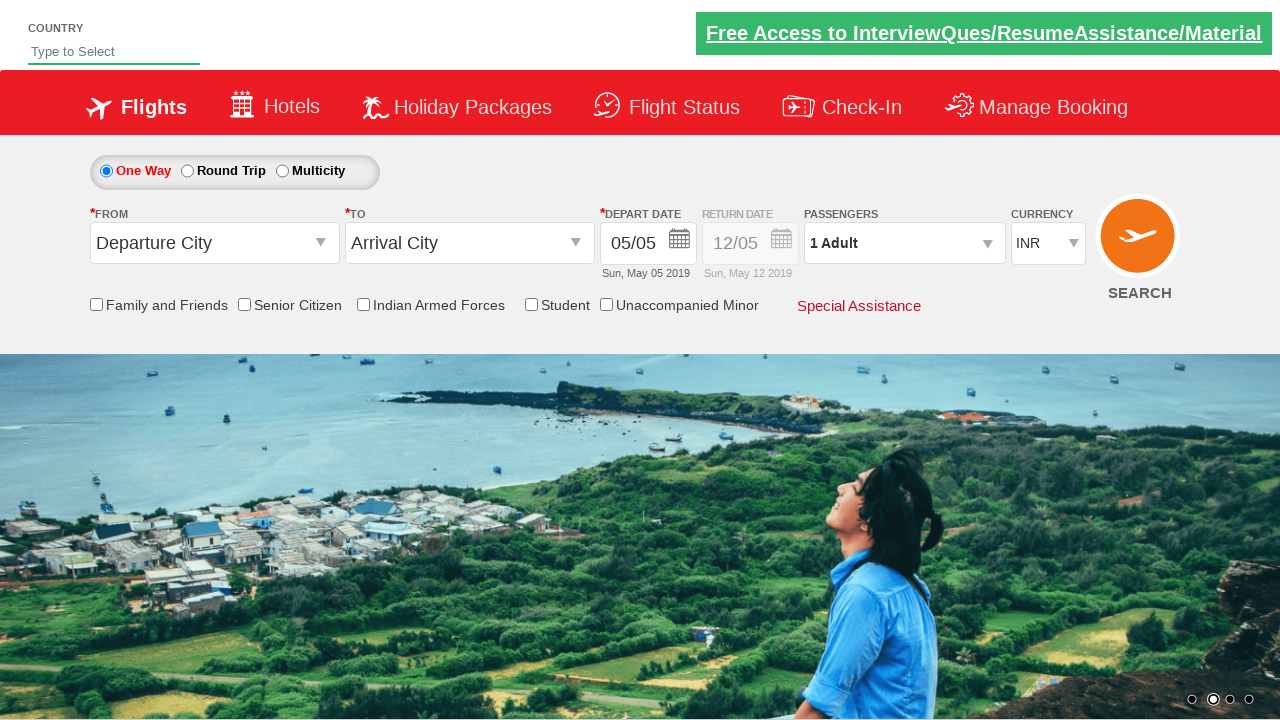

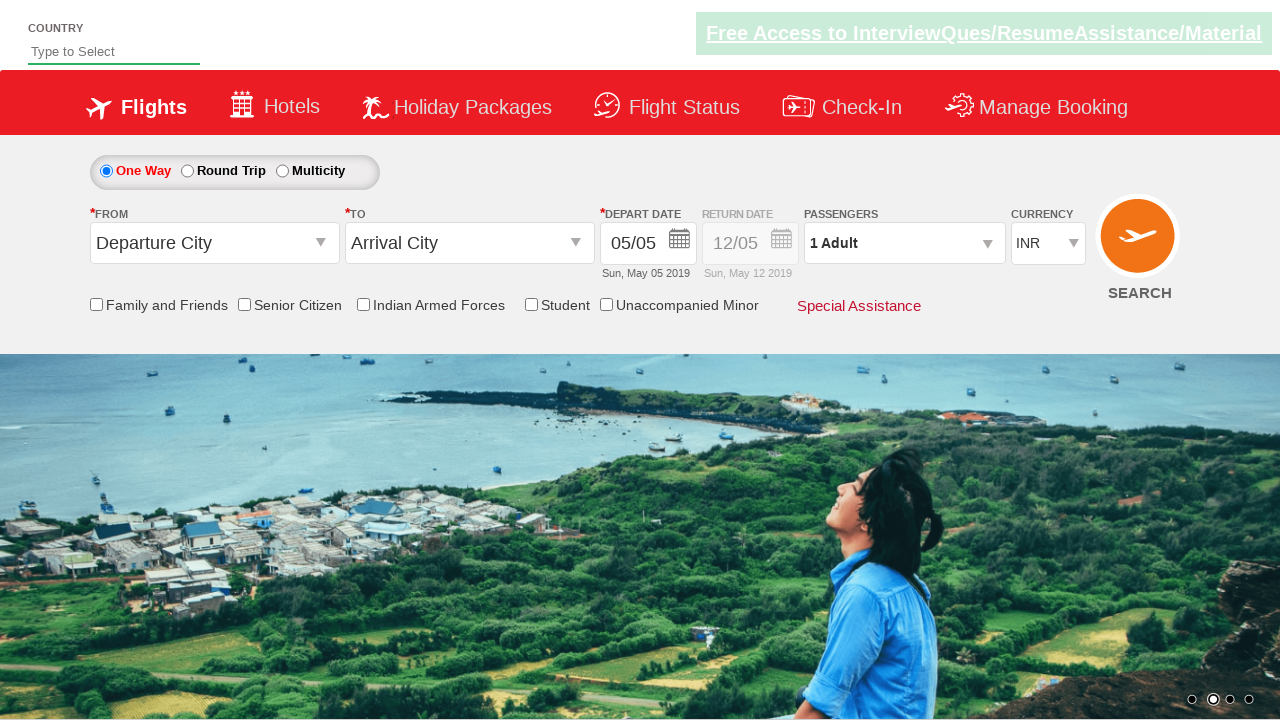